Tests that the "Hakkımızda" (About Us) page loads successfully and contains the expected heading text

Starting URL: https://egundem.com/hakkimizda

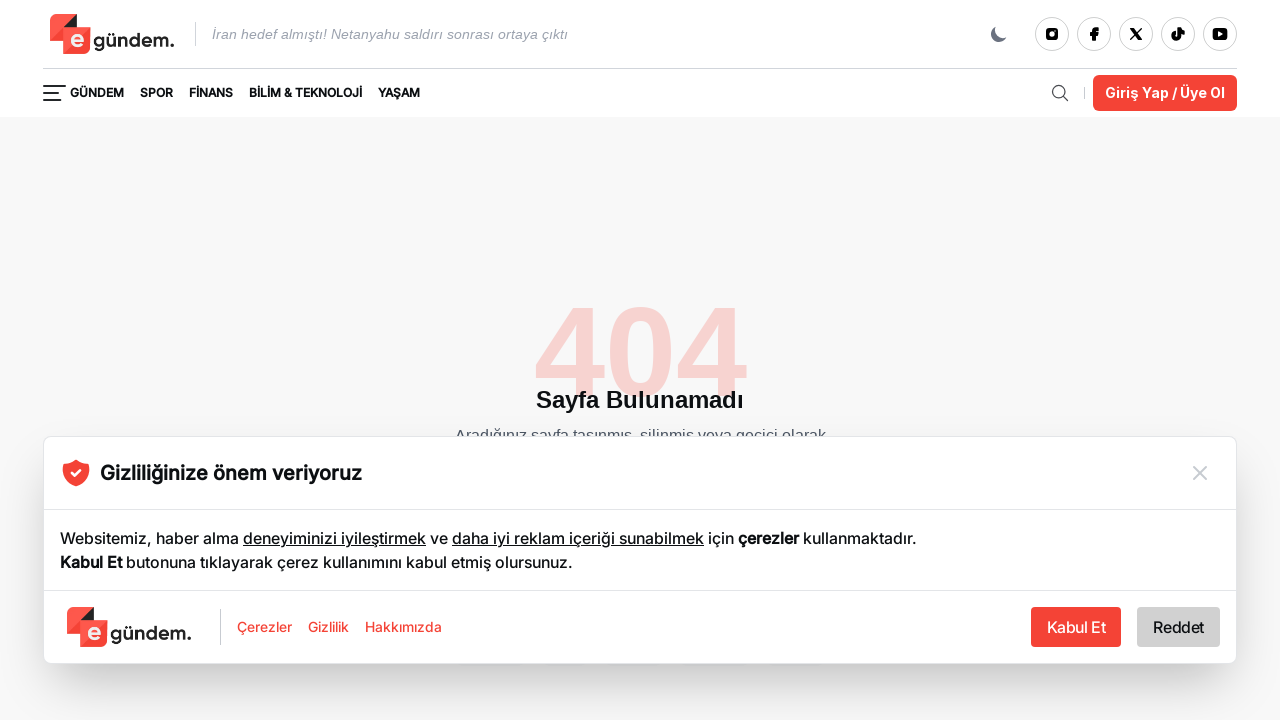

Navigated to Hakkımızda page and URL verified
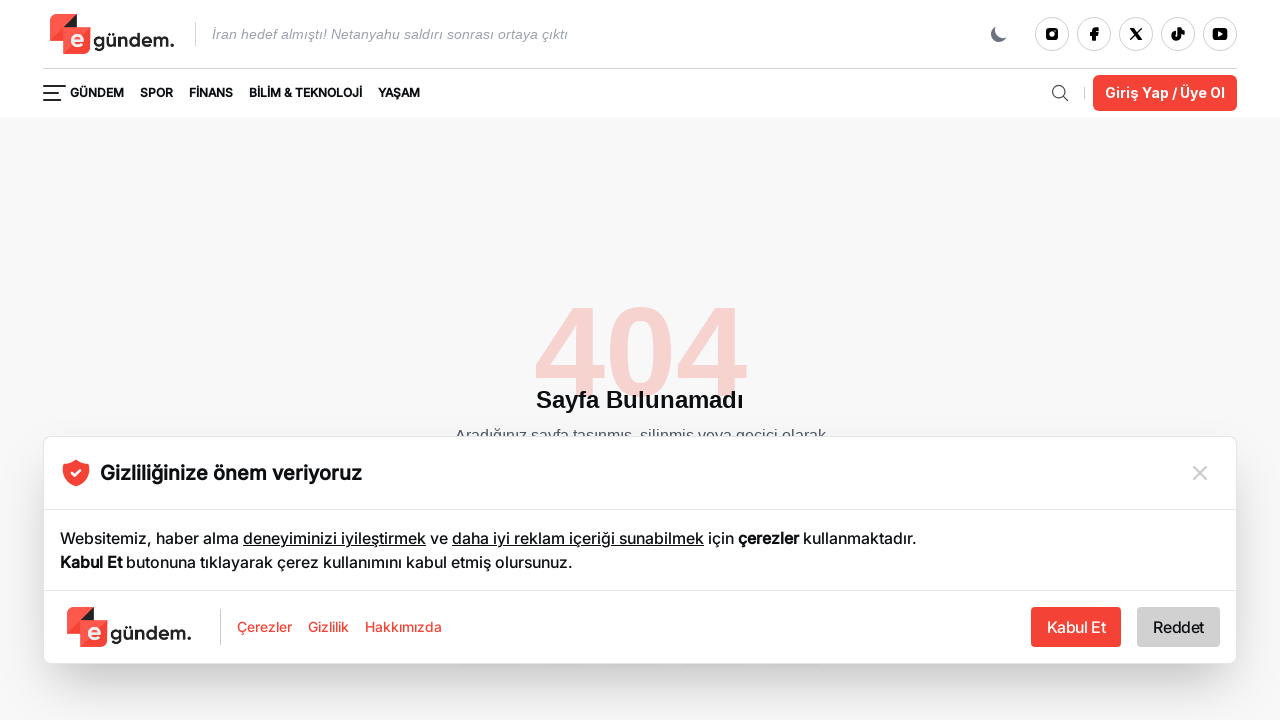

Located heading element (h1 or h2)
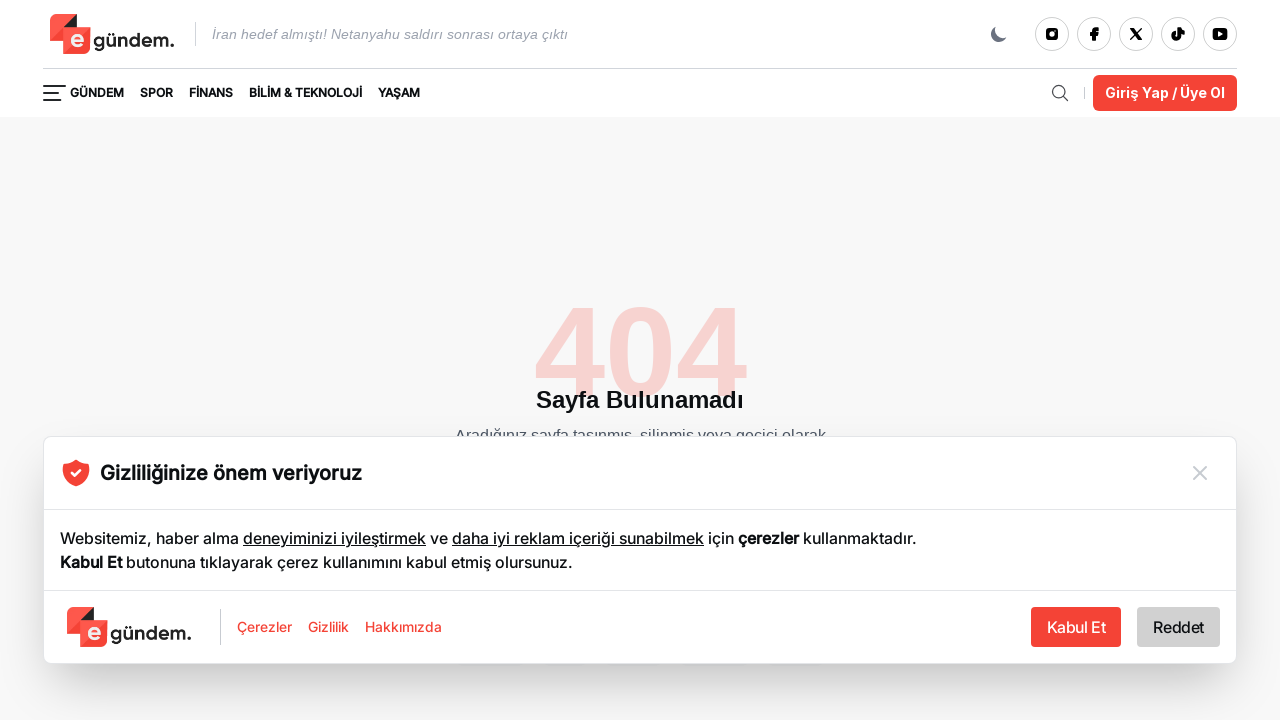

First heading element is now visible
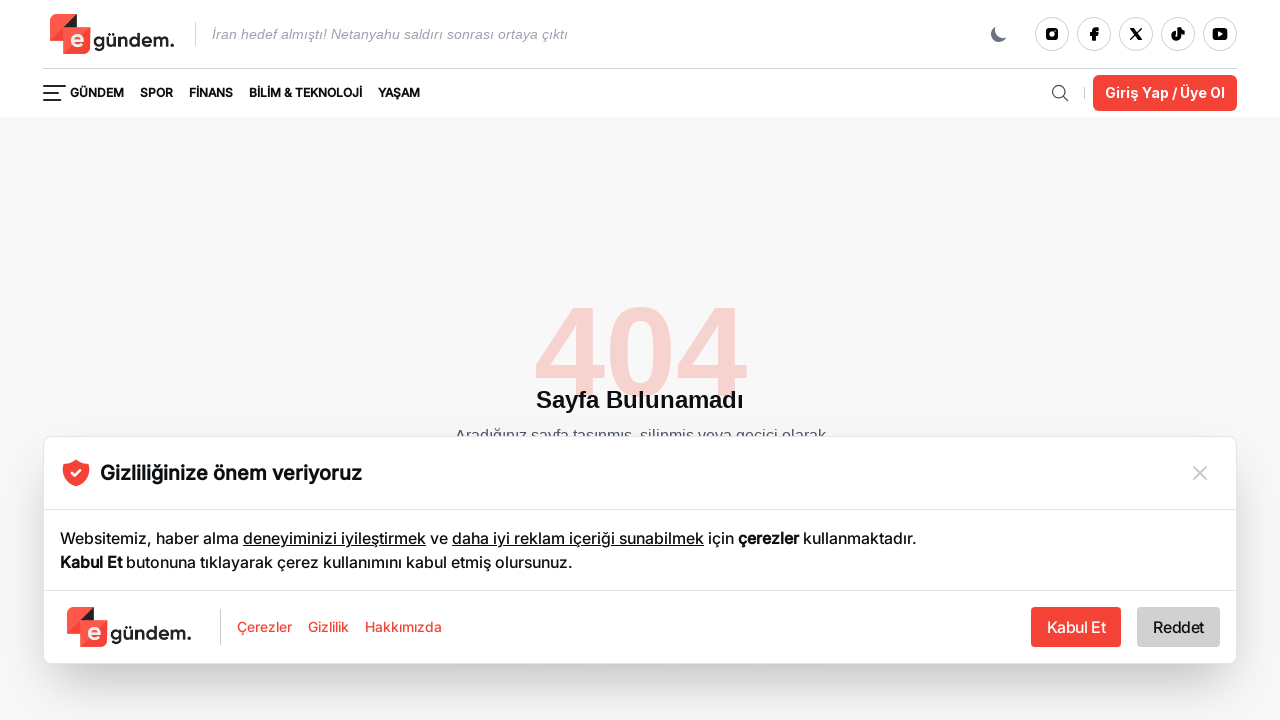

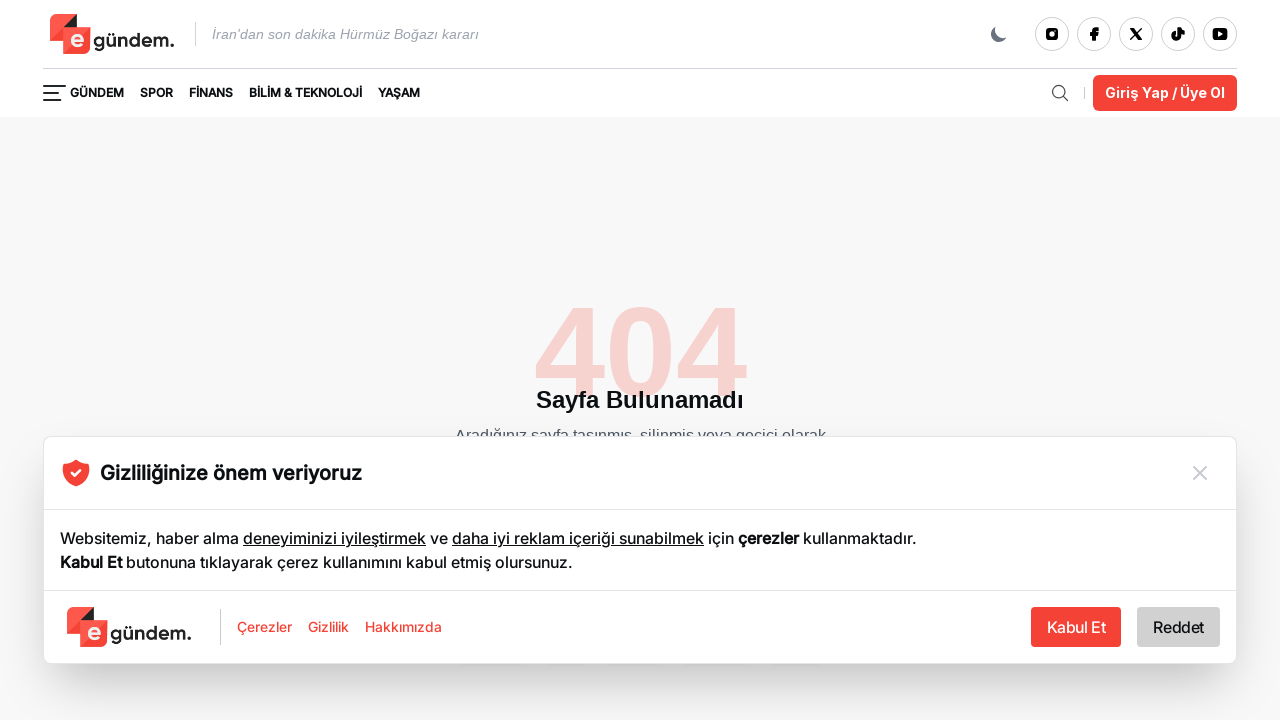